Tests that readonly input field preserves its value even when text is typed

Starting URL: https://bonigarcia.dev/selenium-webdriver-java/web-form.html

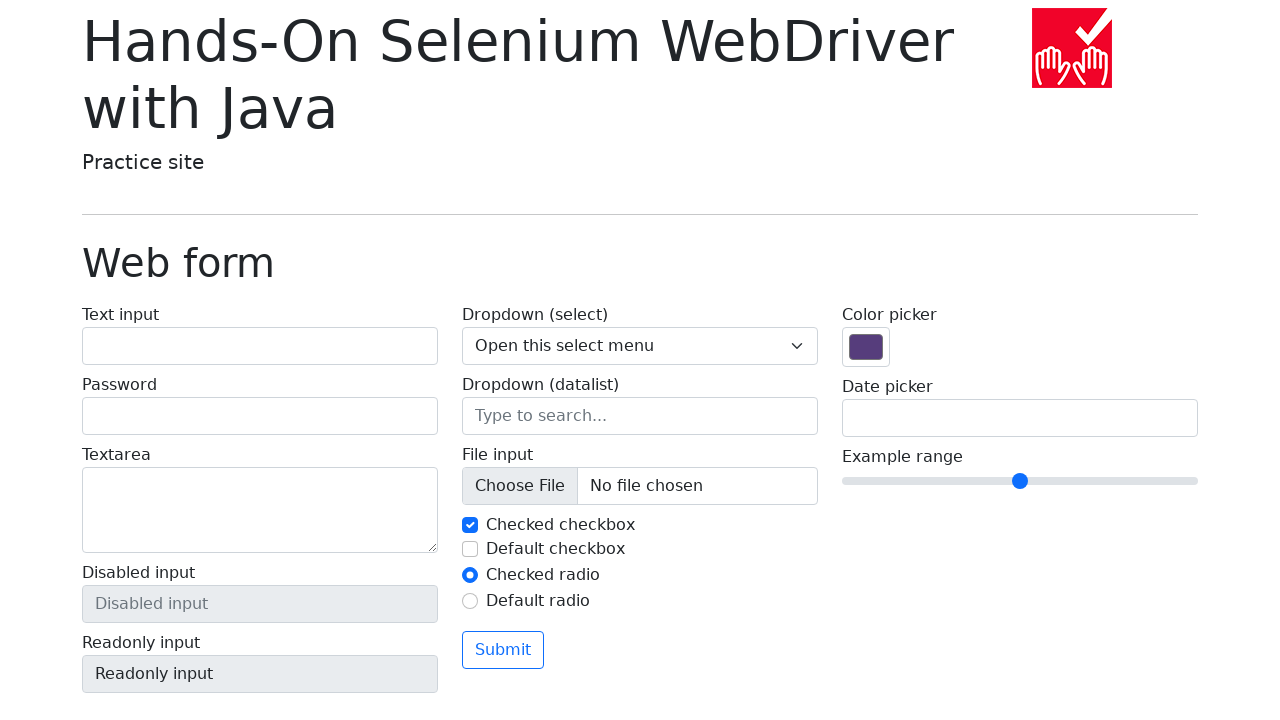

Located readonly input field with name 'my-readonly'
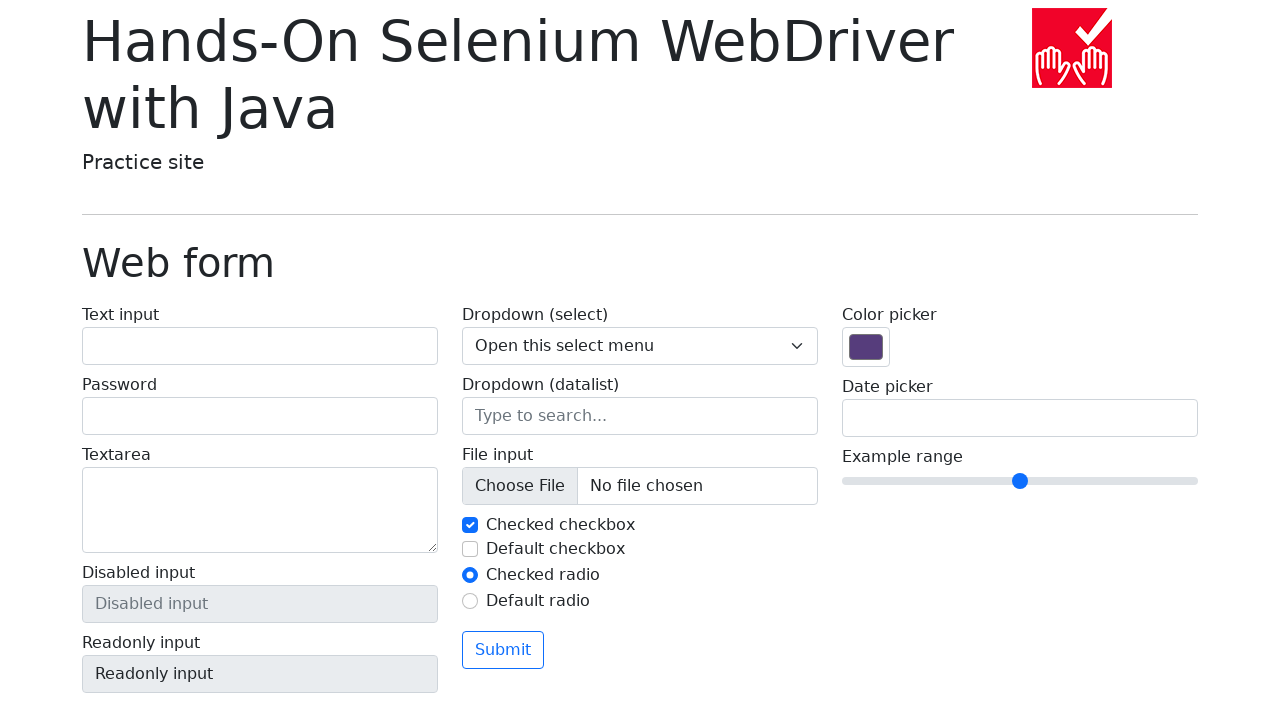

Retrieved current value of readonly input: 'Readonly input'
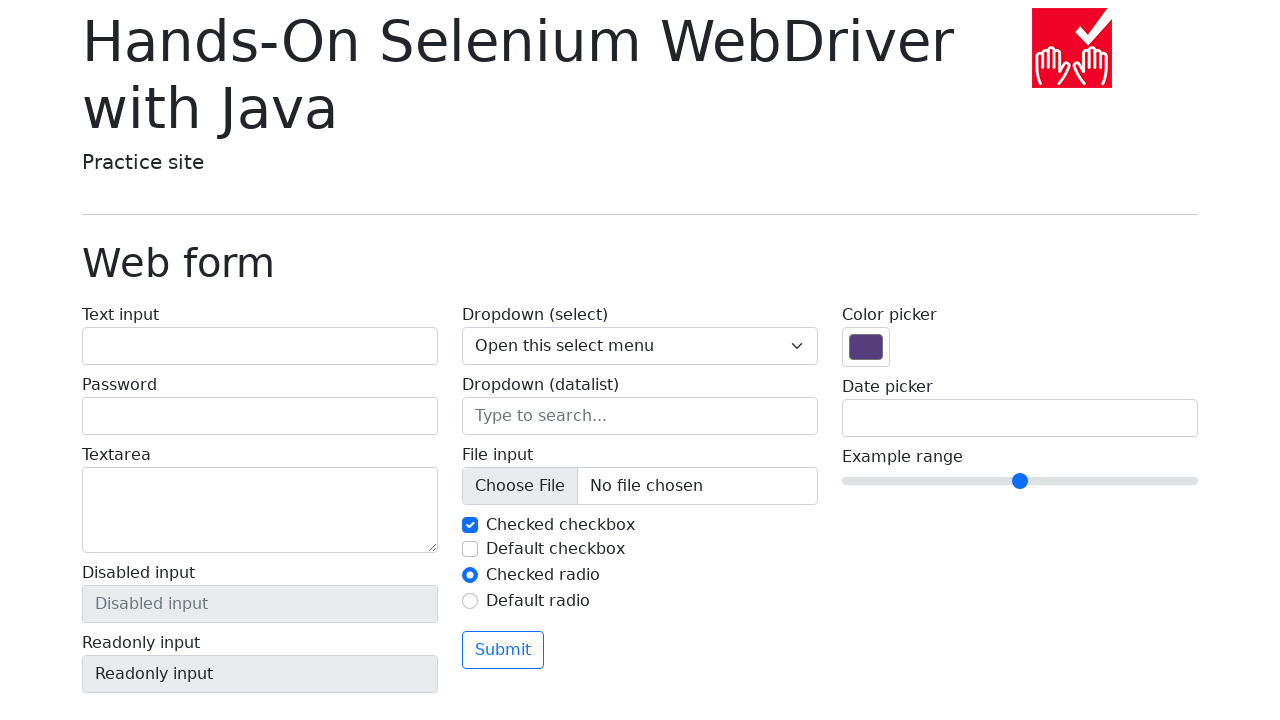

Attempted to type 'AnyKey' in readonly input field
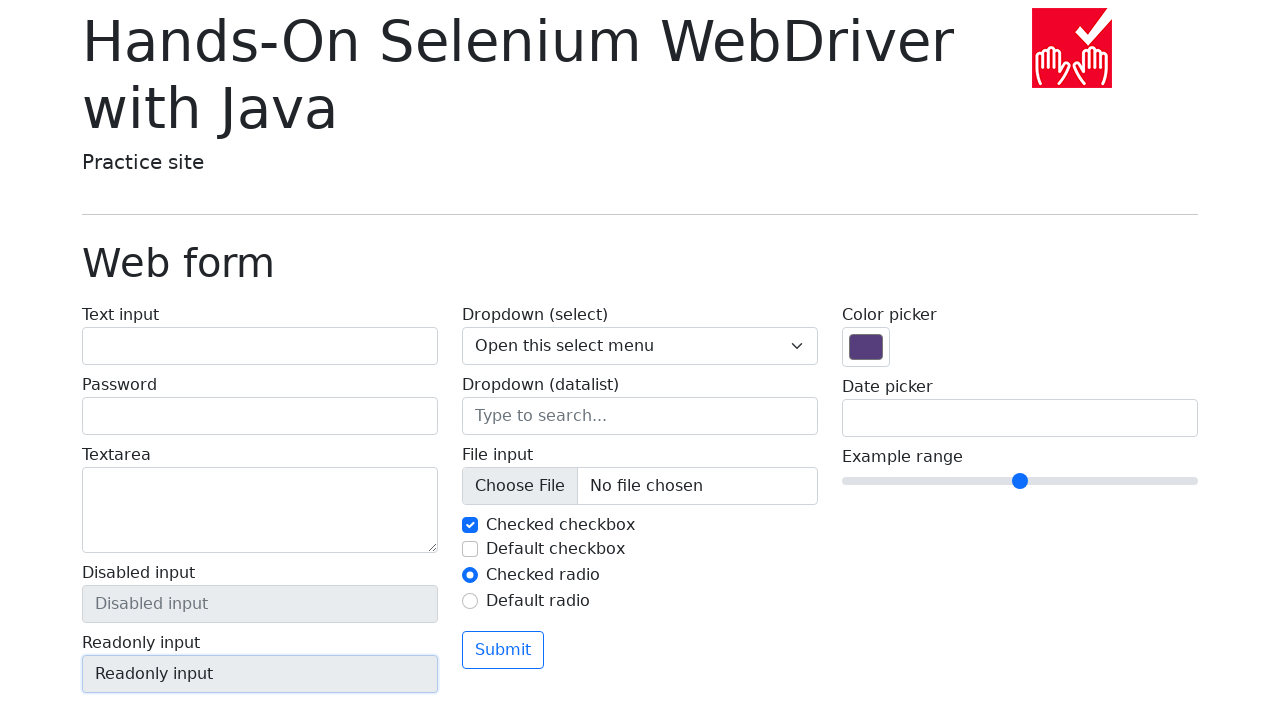

Clicked form submit button at (503, 650) on button[type='submit']
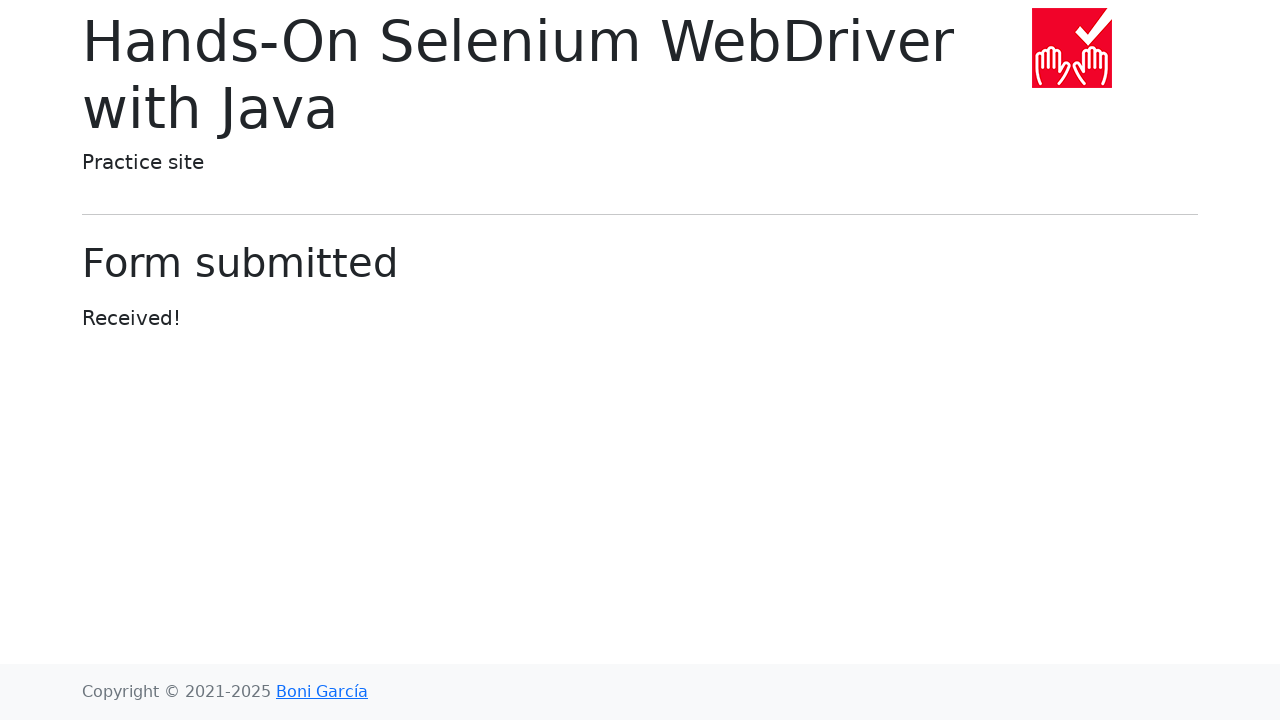

Waited for page to reach networkidle state after form submission
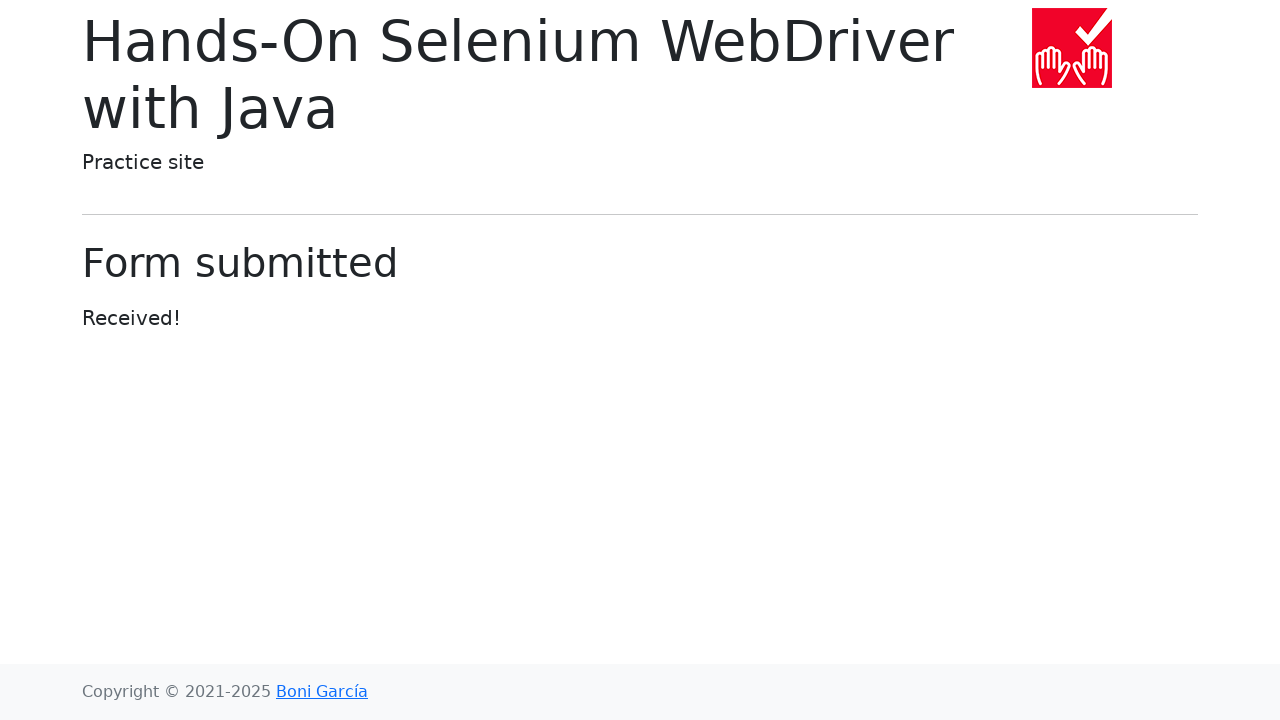

Navigated back to the form page
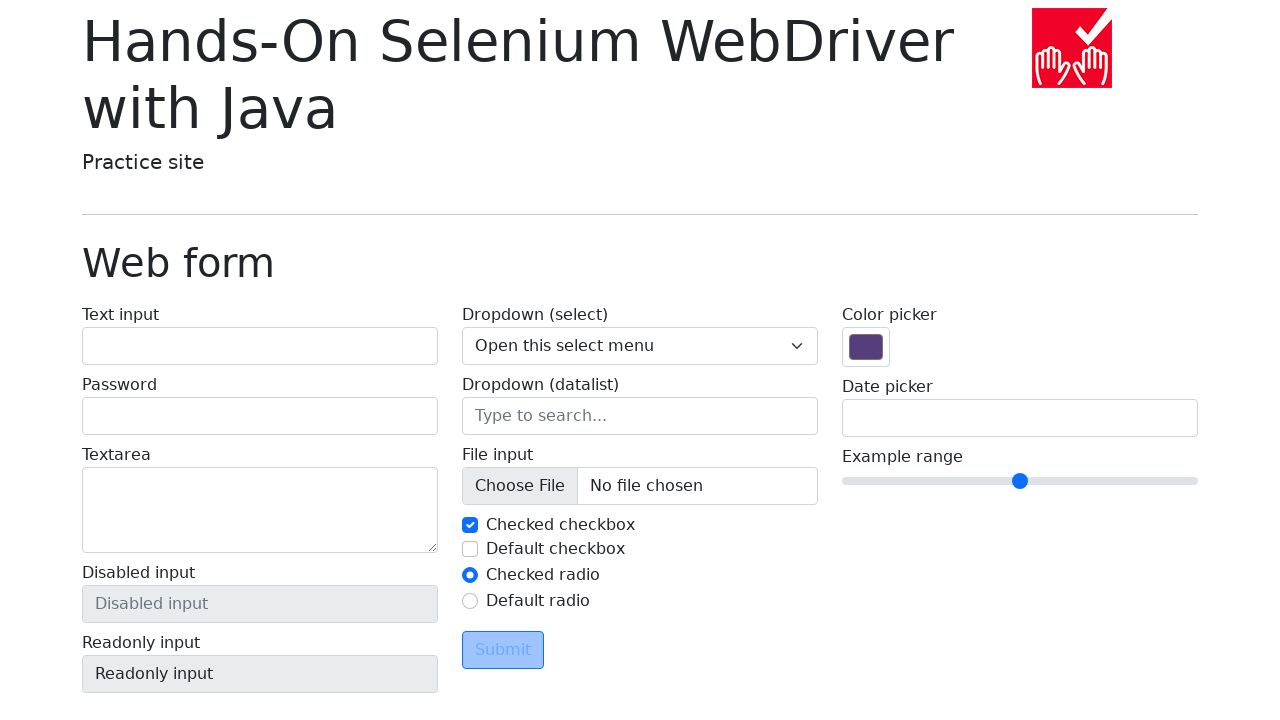

Retrieved updated value of readonly input: 'Readonly input'
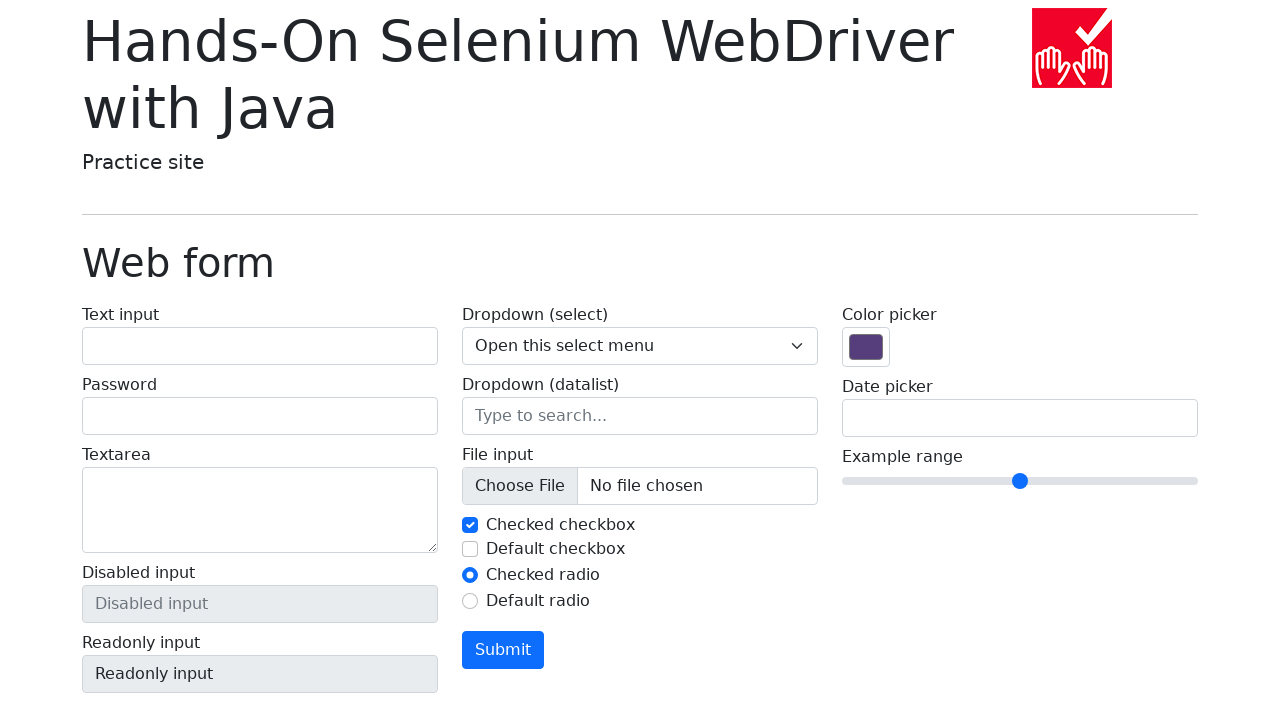

Verified that readonly input value remained unchanged after submission
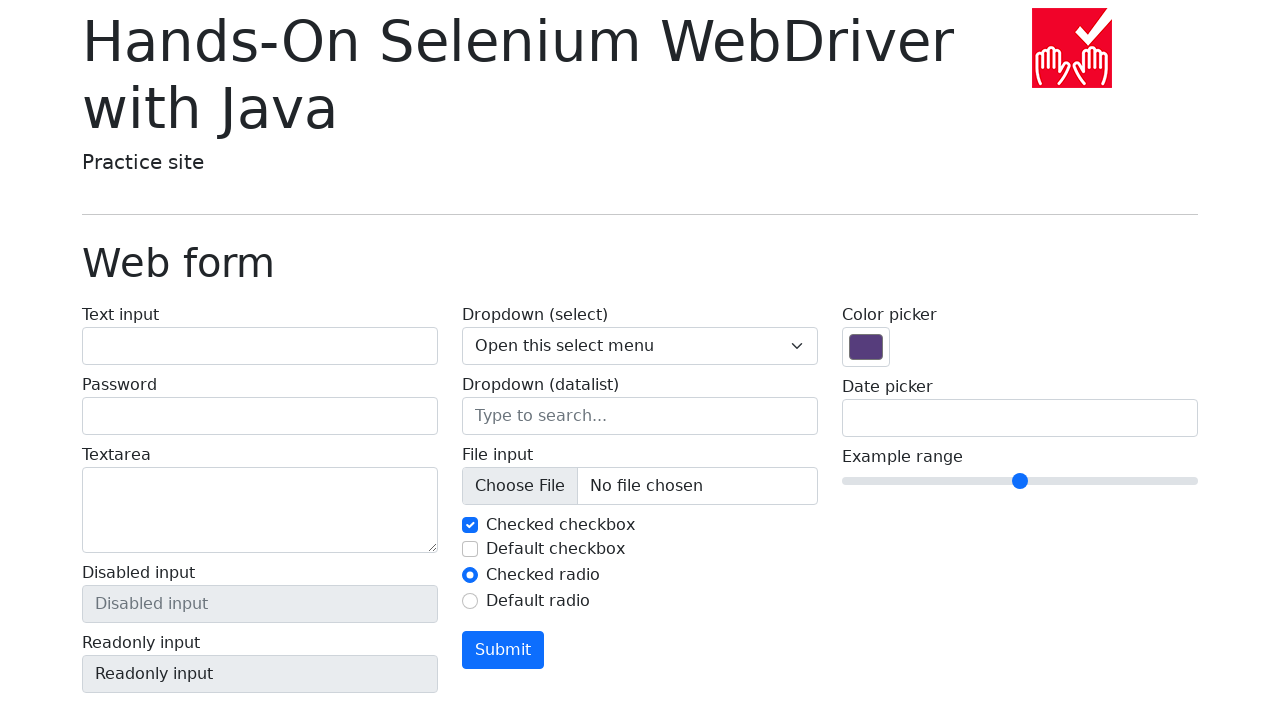

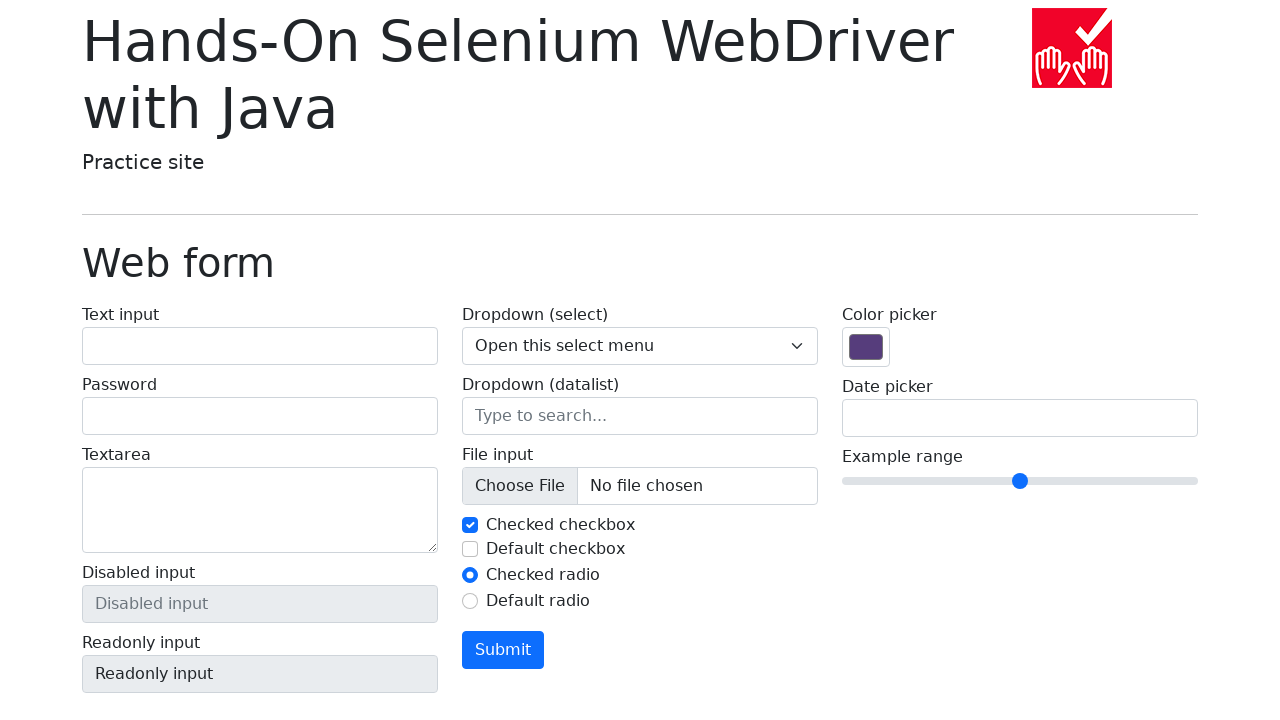